Tests different mouse click actions (double-click, right-click, and regular click) on buttons and verifies the corresponding messages appear

Starting URL: https://demoqa.com/buttons

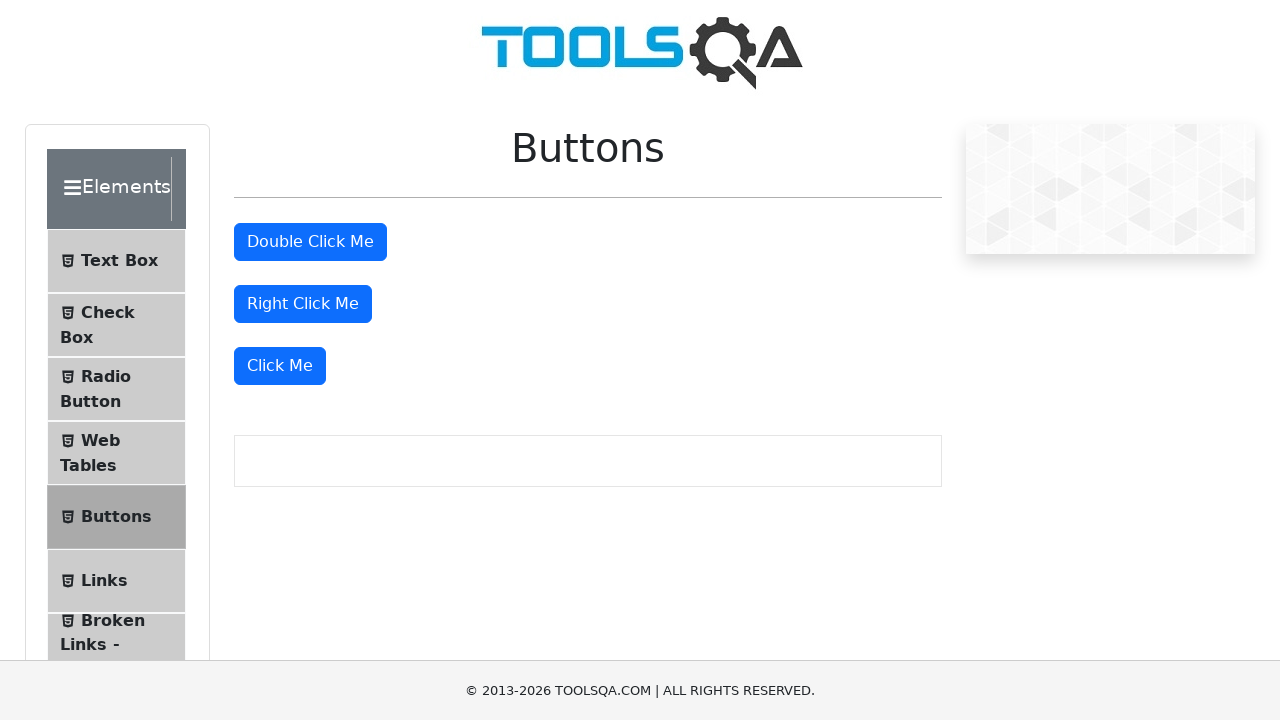

Double-clicked the double-click button at (310, 242) on xpath=//button[@id='doubleClickBtn']
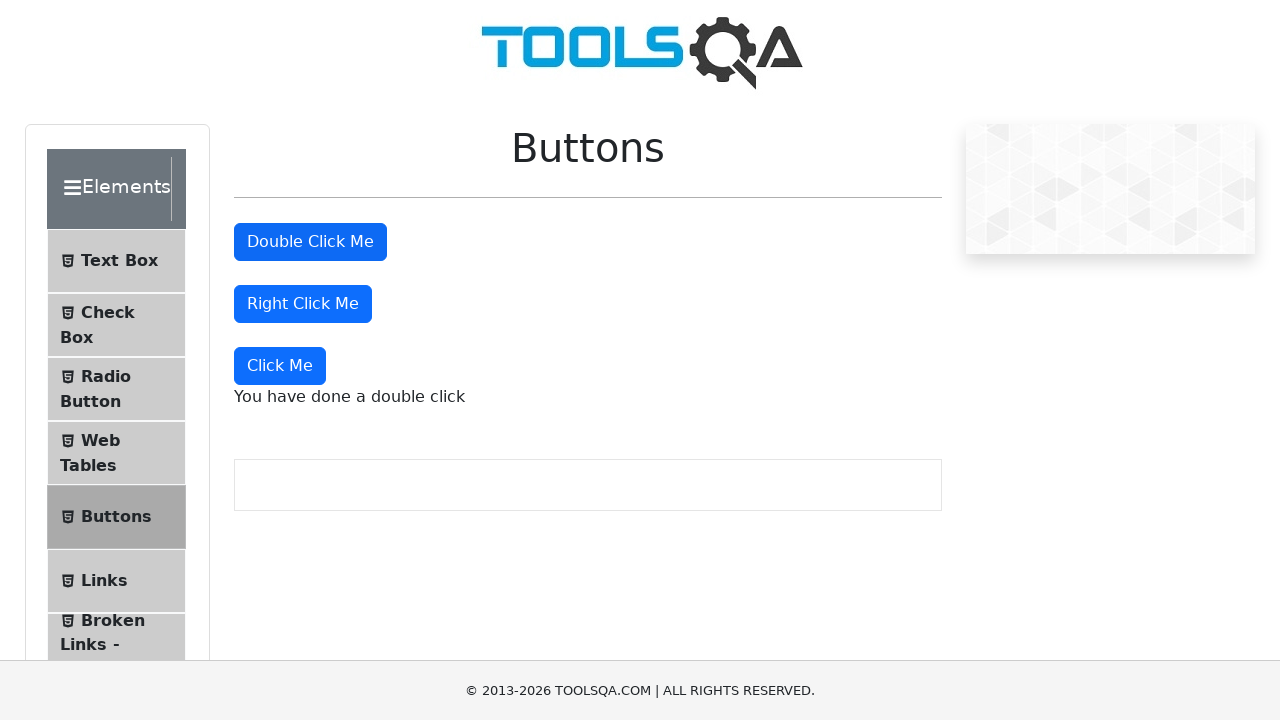

Double-click message appeared
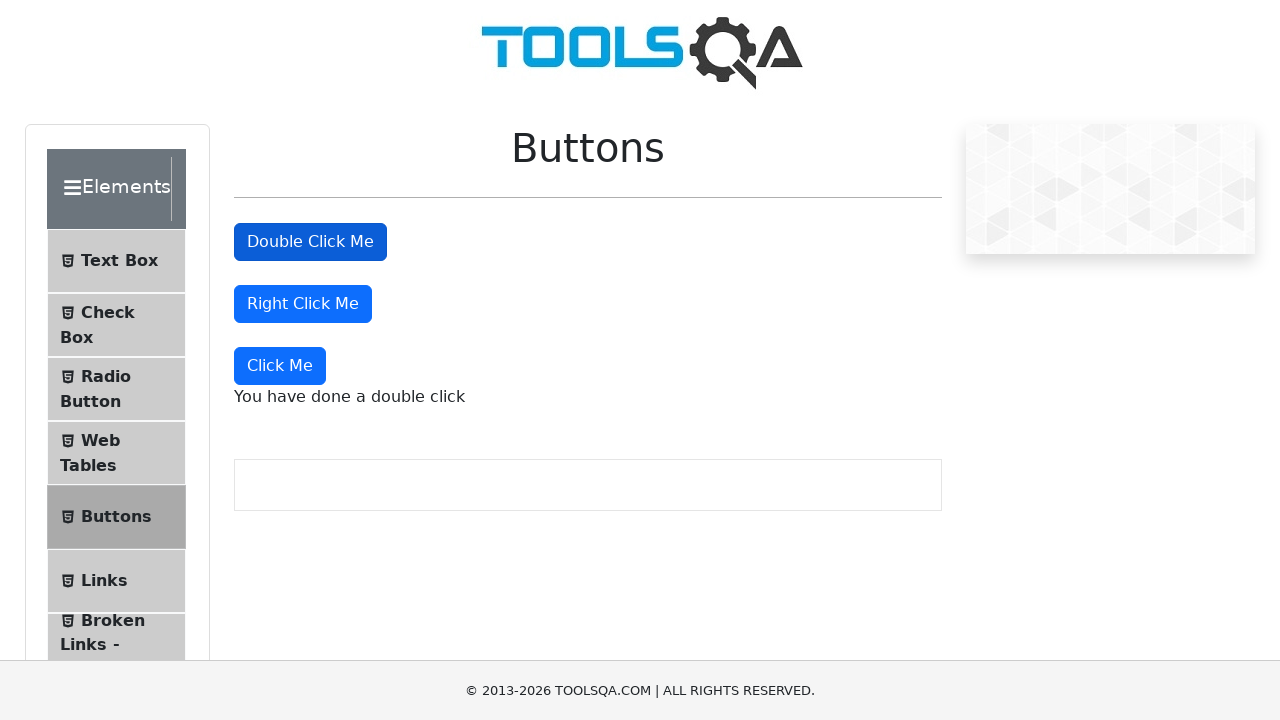

Right-clicked the right-click button at (303, 304) on #rightClickBtn
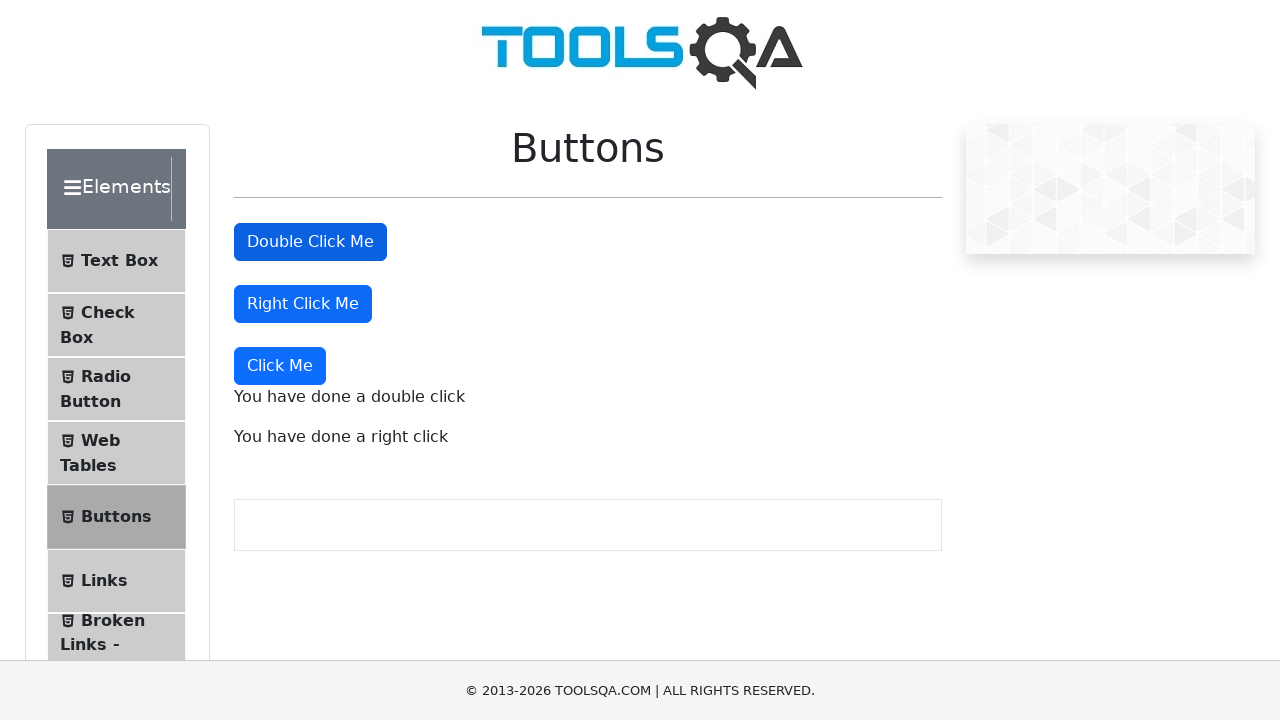

Right-click message appeared
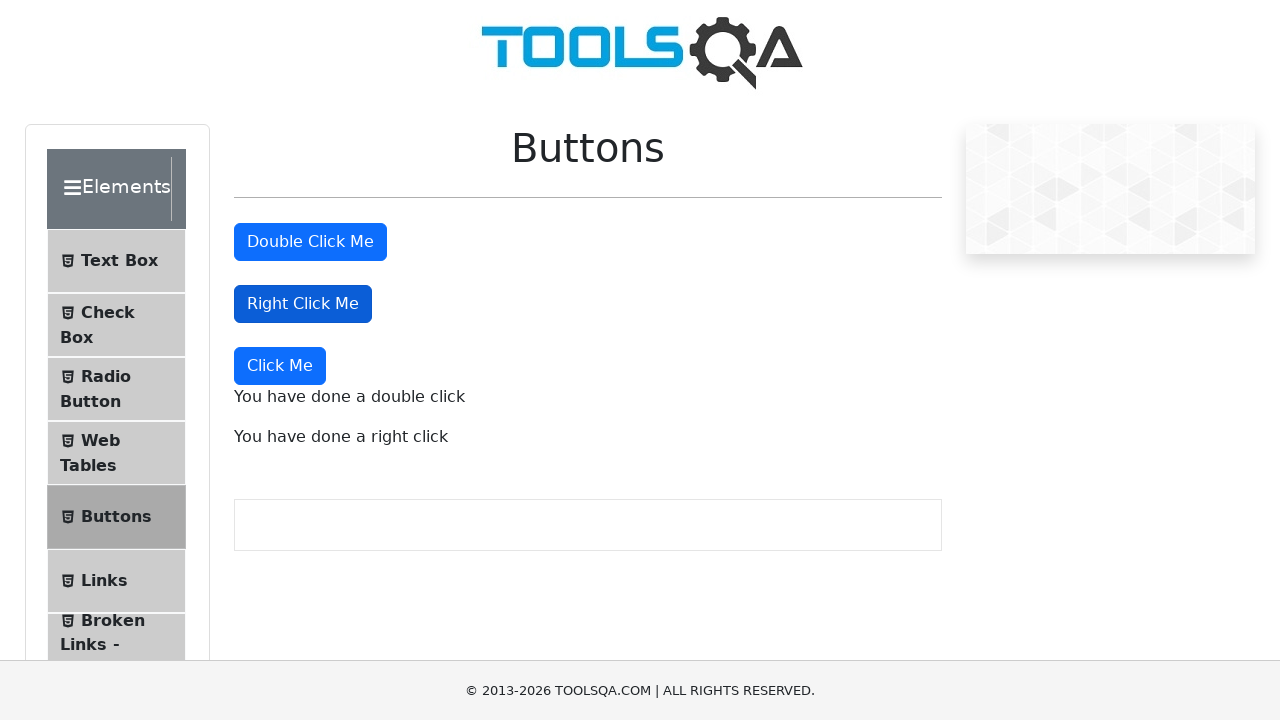

Clicked the 'Click Me' button at (280, 366) on xpath=//button[text()='Click Me']
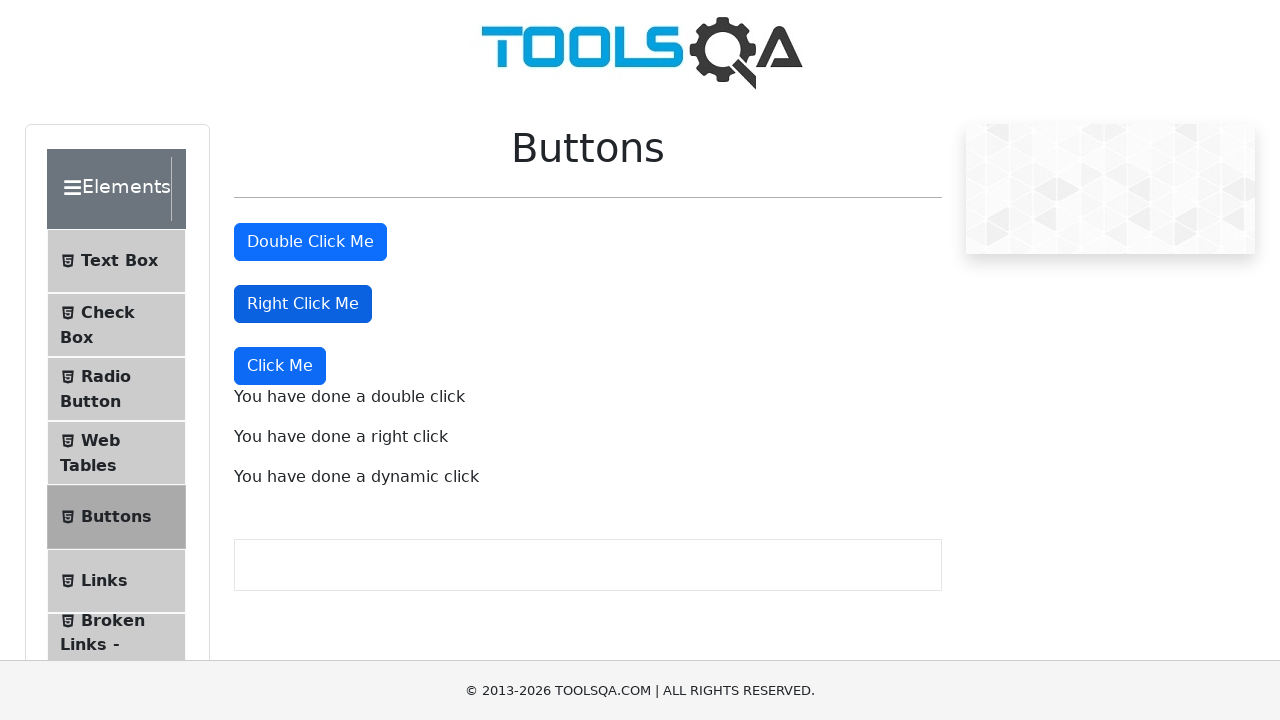

Dynamic click message appeared
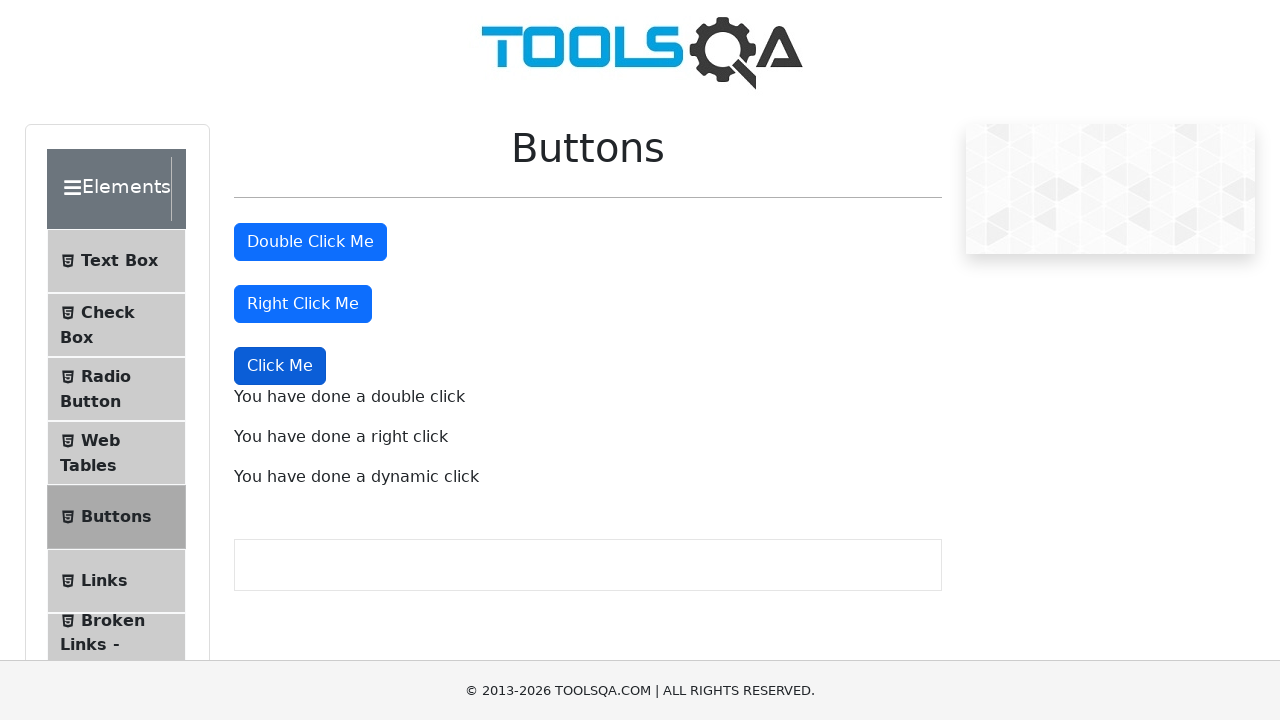

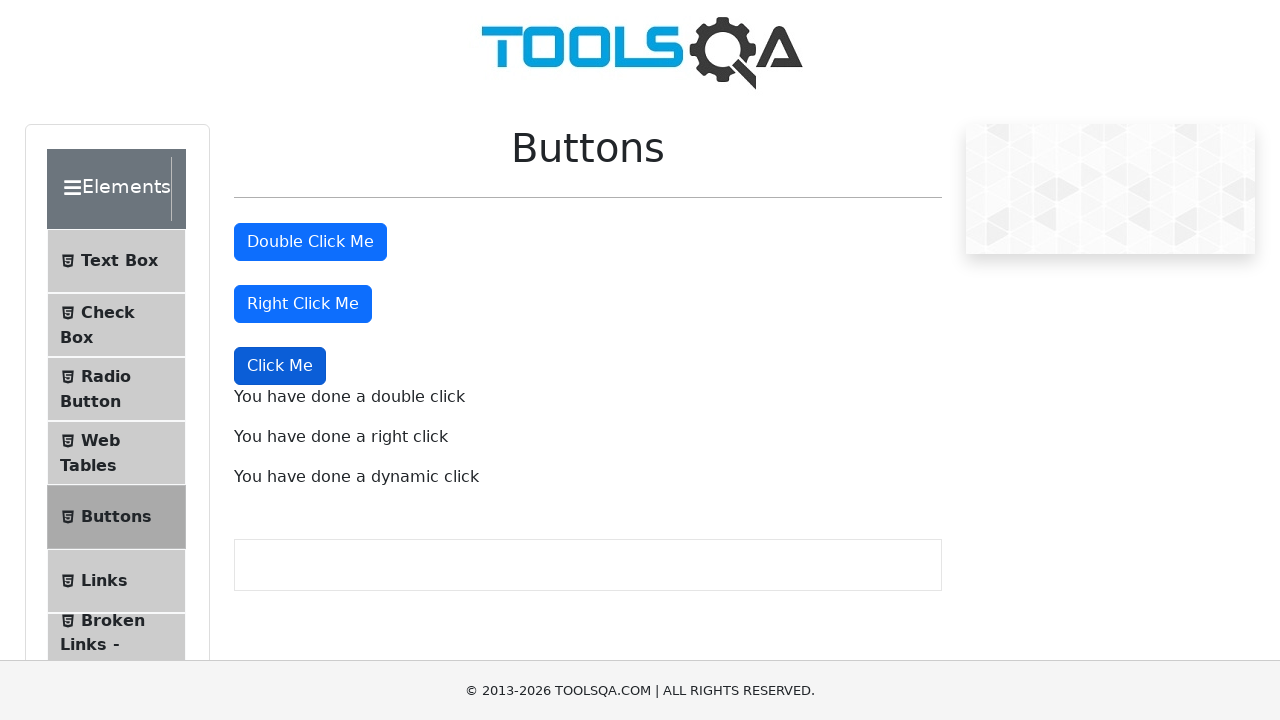